Tests clicking dynamically enabled buttons that start in a disabled state

Starting URL: https://testpages.eviltester.com/styled/dynamic-buttons-disabled.html

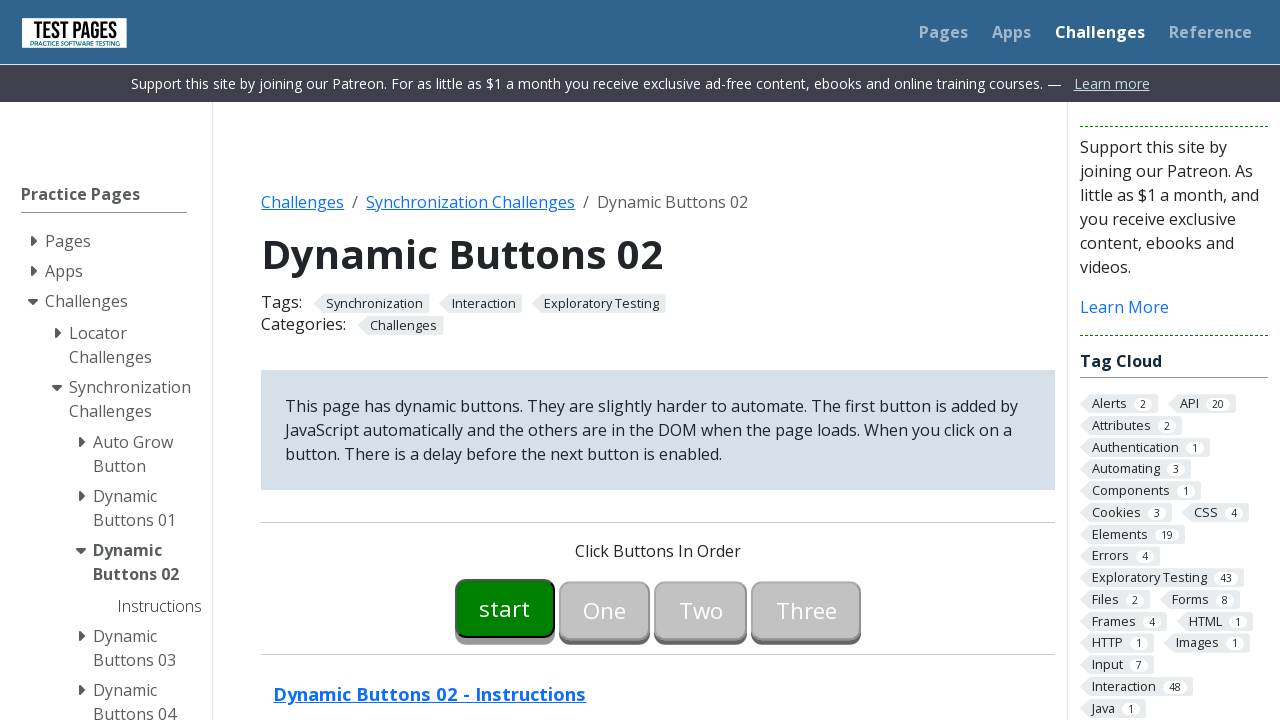

Waited for button00 to become enabled
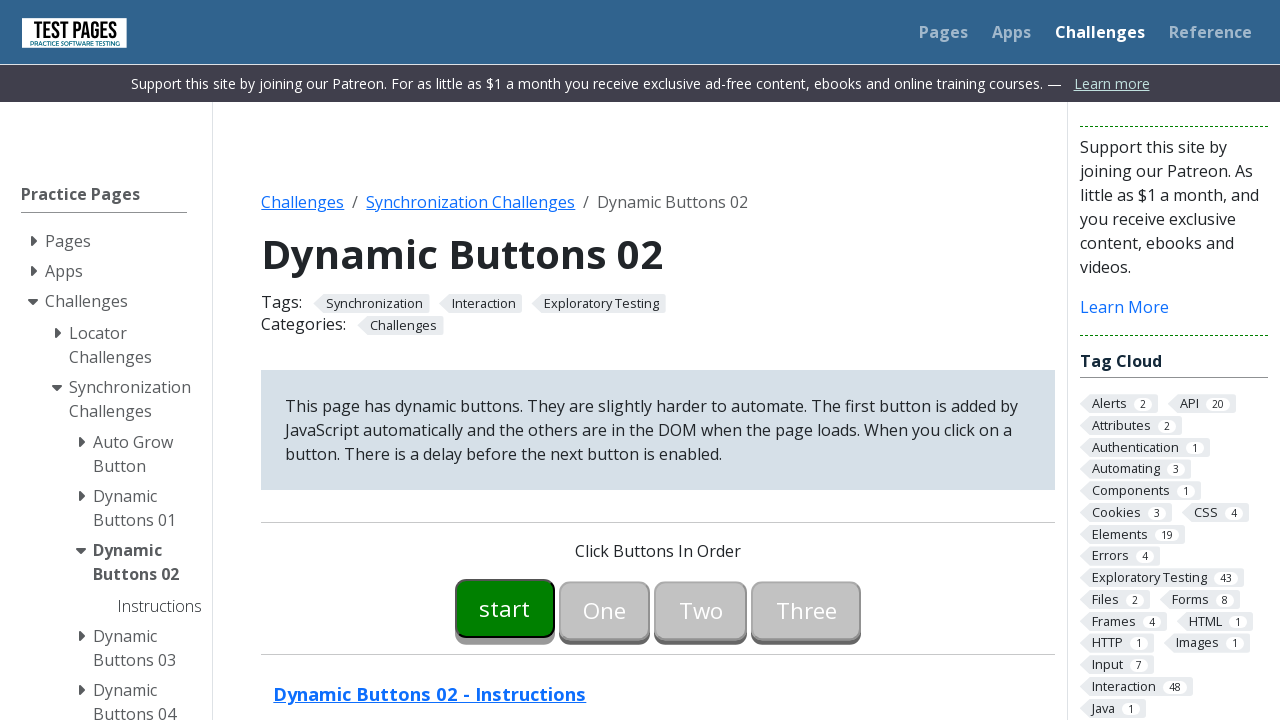

Clicked button00 at (505, 608) on #button00
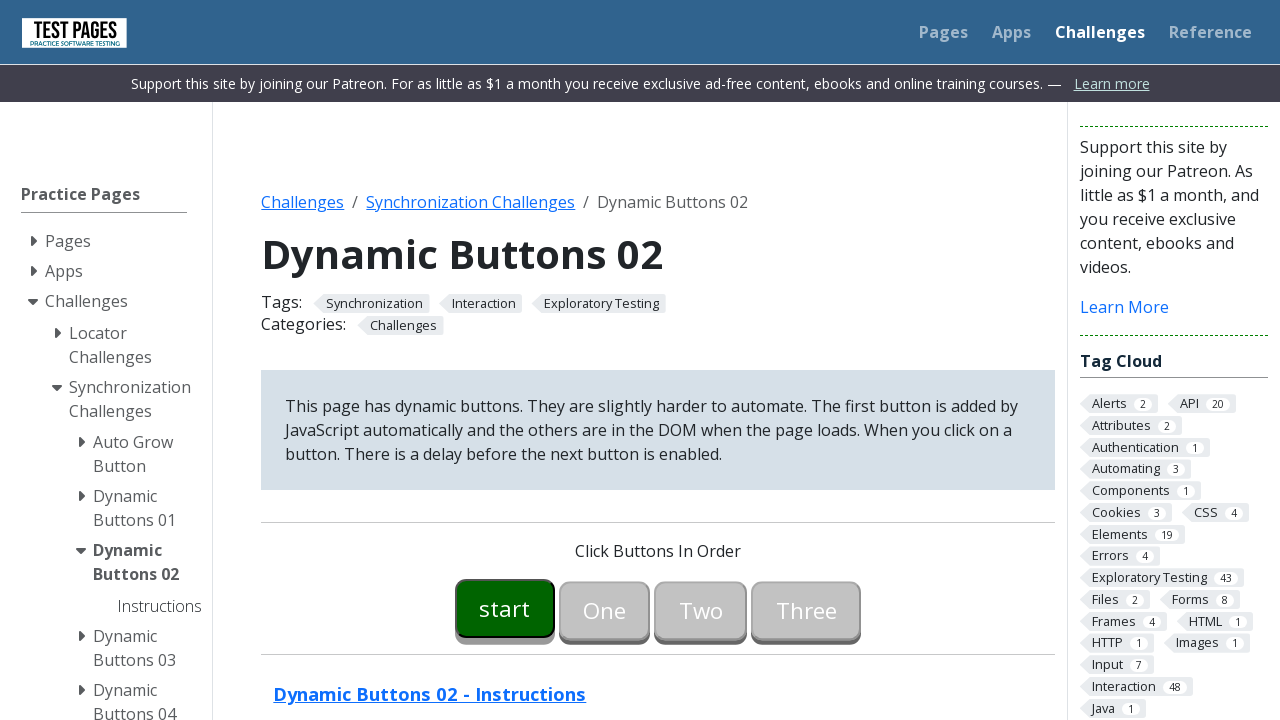

Waited for button01 to become enabled
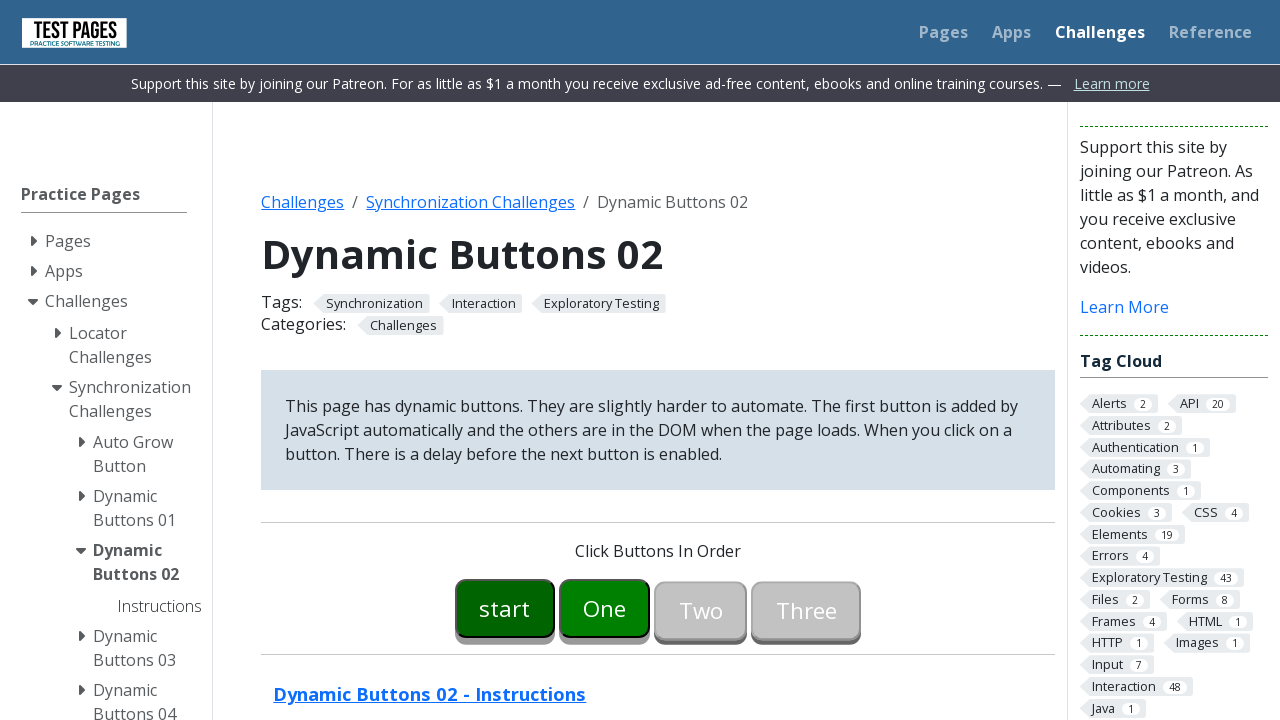

Clicked button01 at (605, 608) on #button01
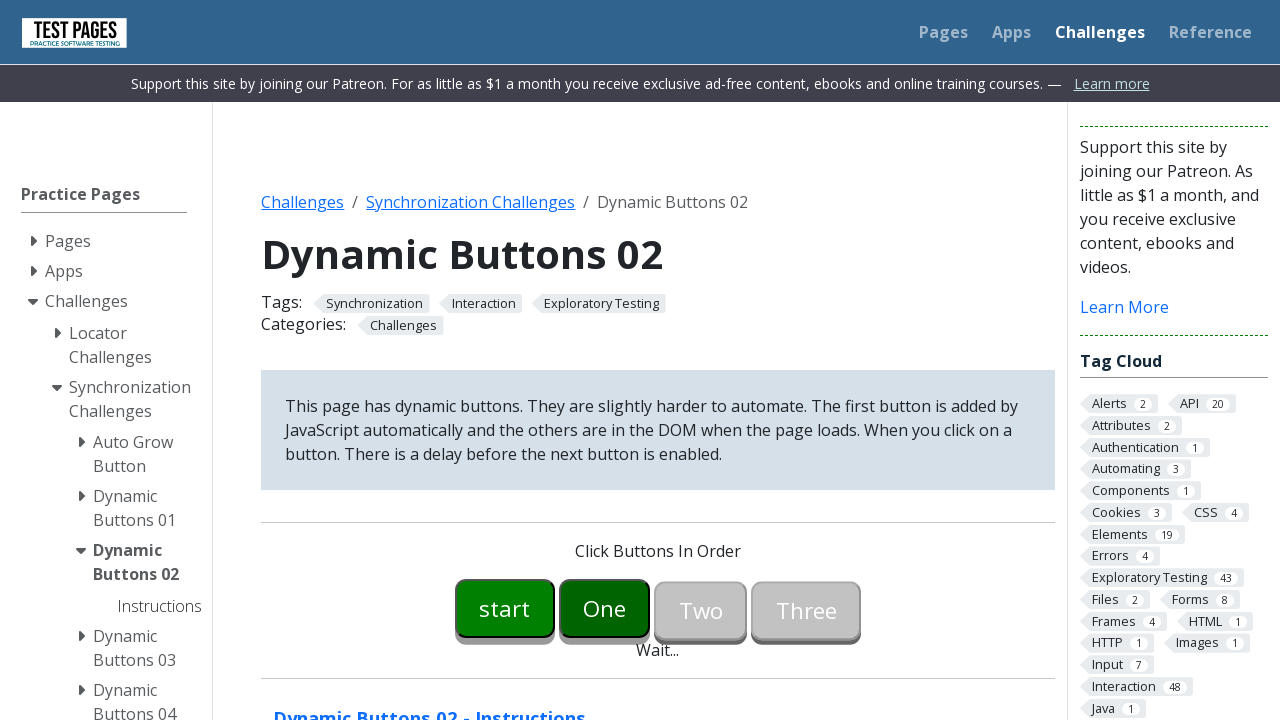

Waited for button02 to become enabled
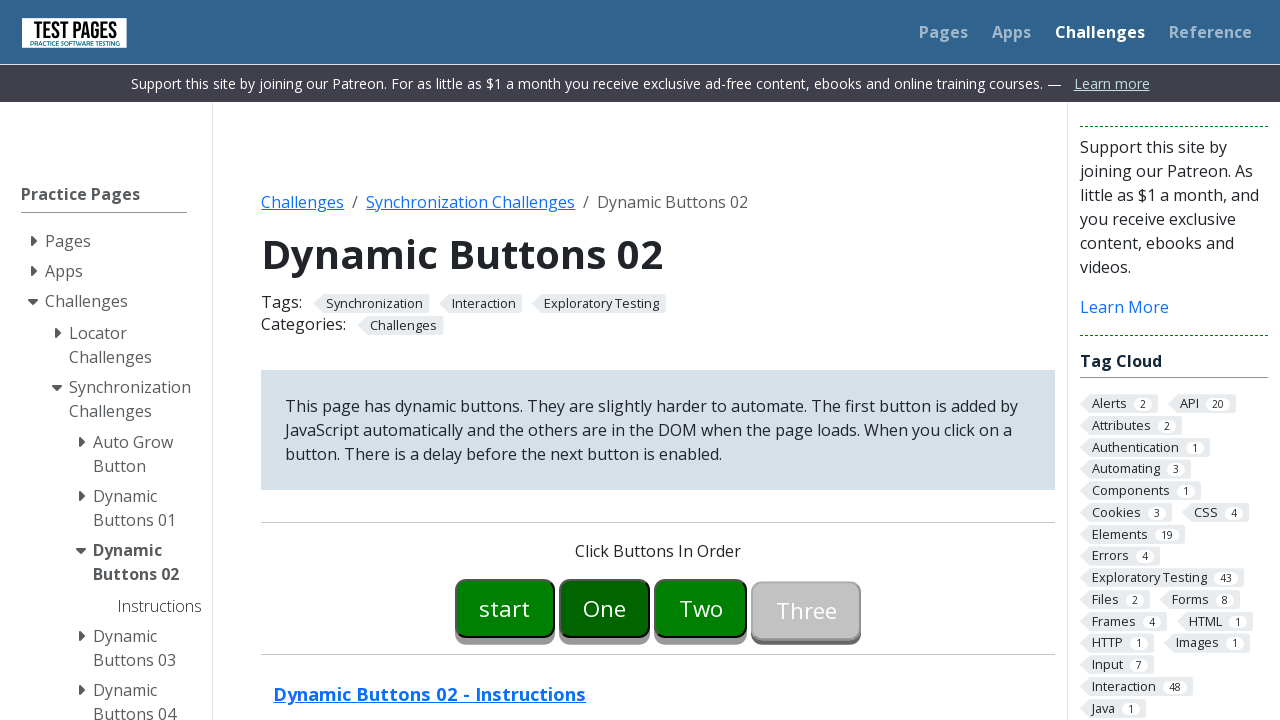

Clicked button02 at (701, 608) on #button02
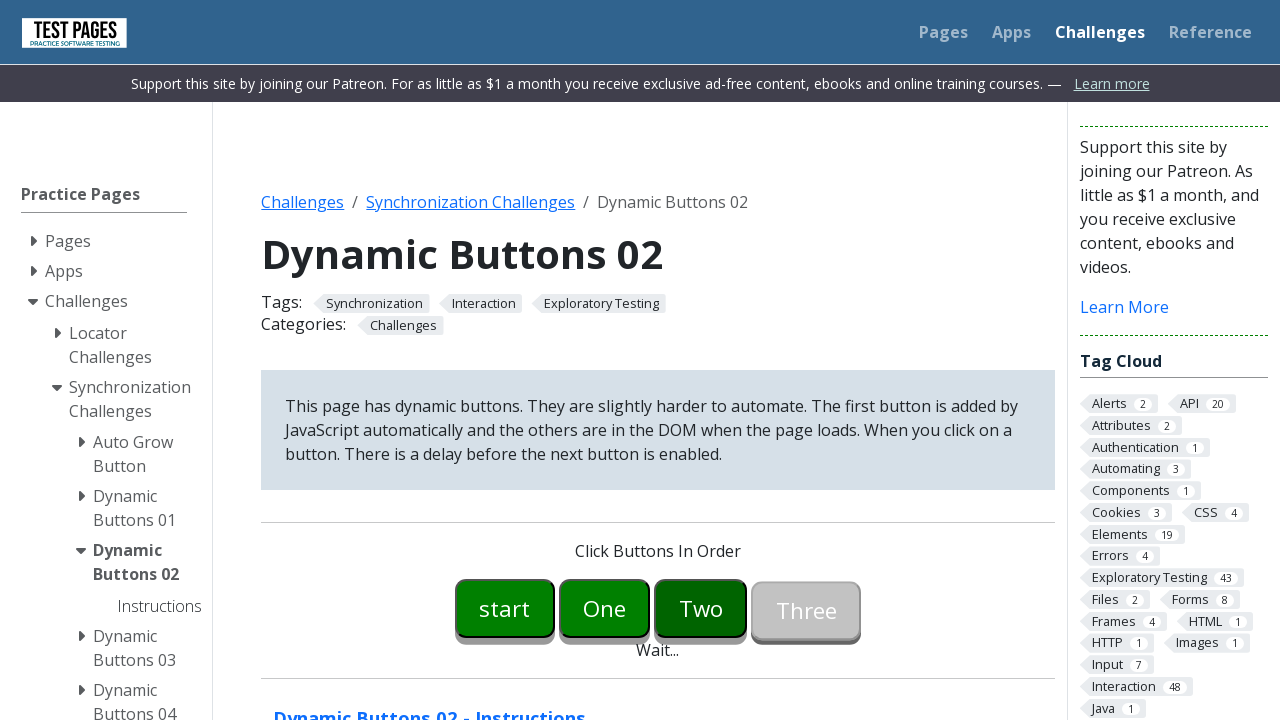

Waited for button03 to become enabled
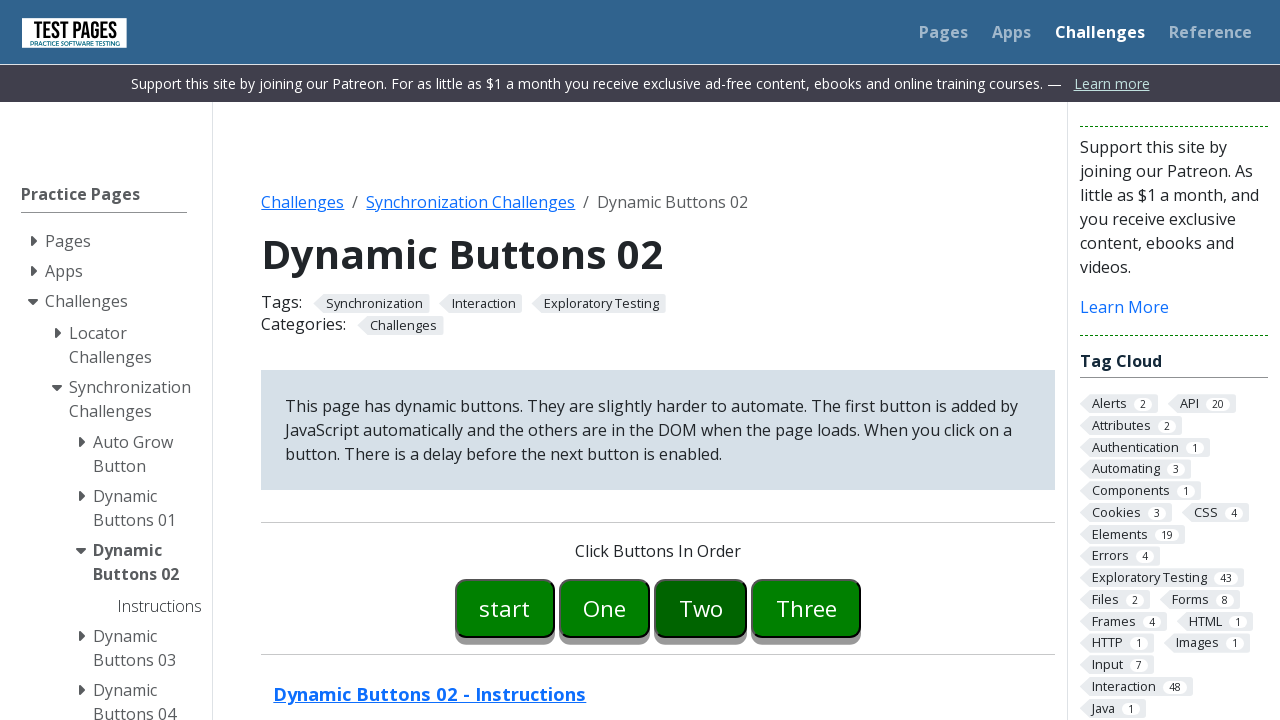

Clicked button03 at (806, 608) on #button03
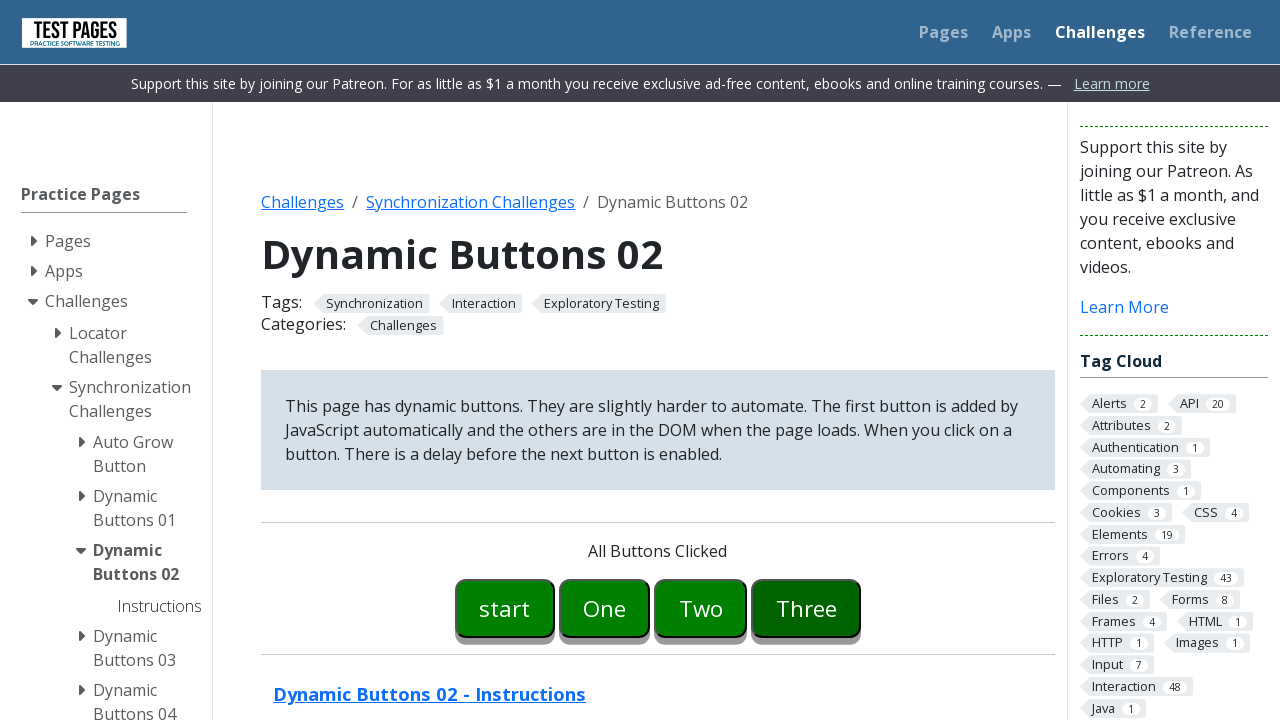

Verified 'All Buttons Clicked' message appeared
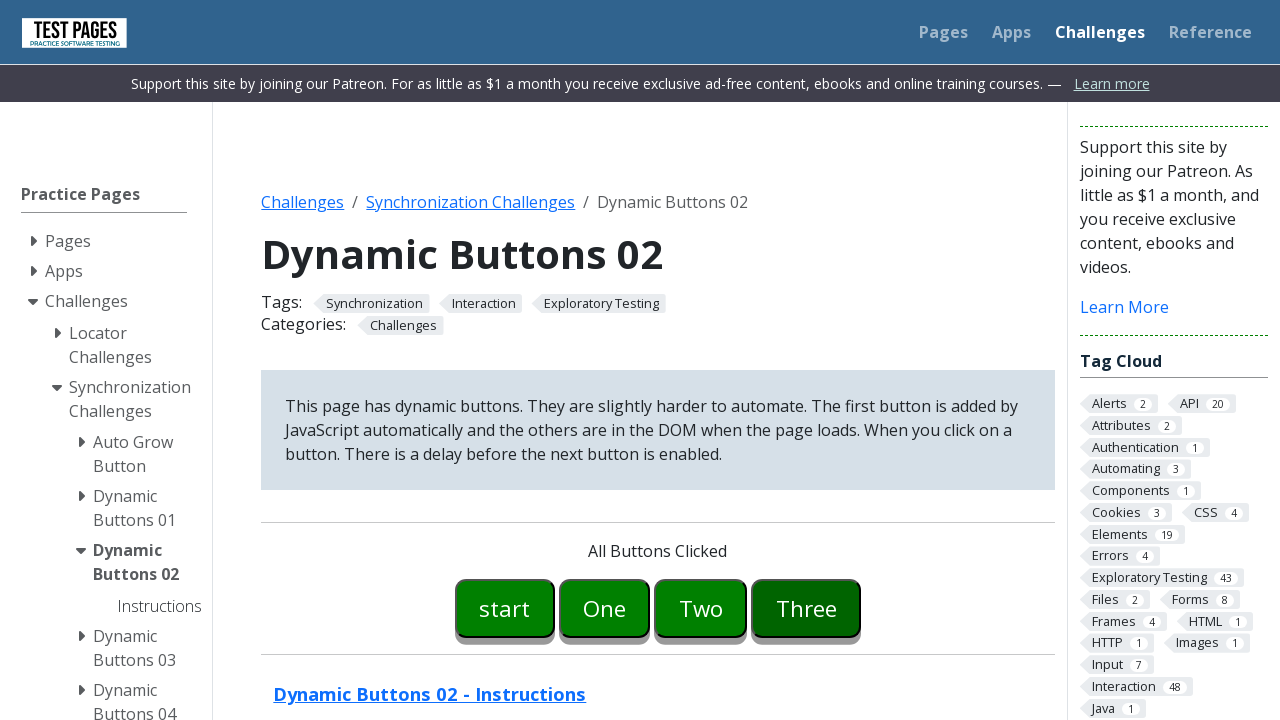

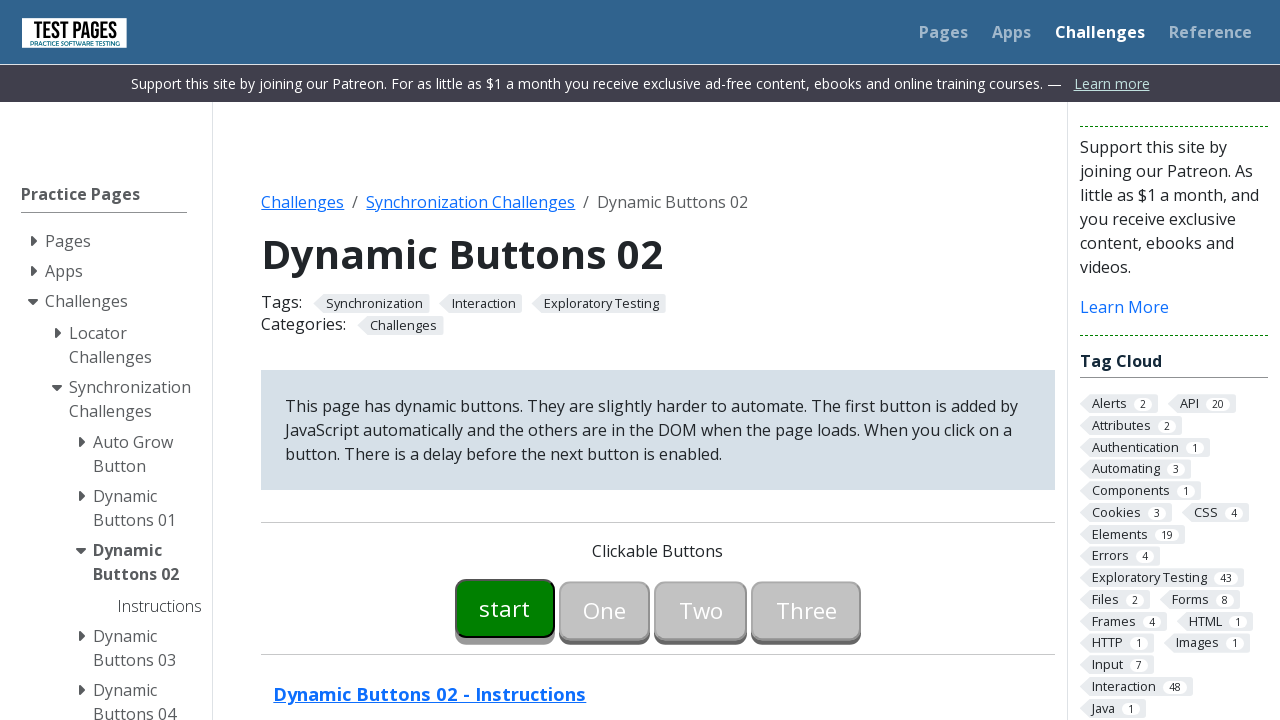